Navigates to Sallie Mae investor page, expands all accordion sections, and clicks the first PDF link found

Starting URL: https://ww2.salliemae.com/investors/asset-backed-securities/smb/2017-a/

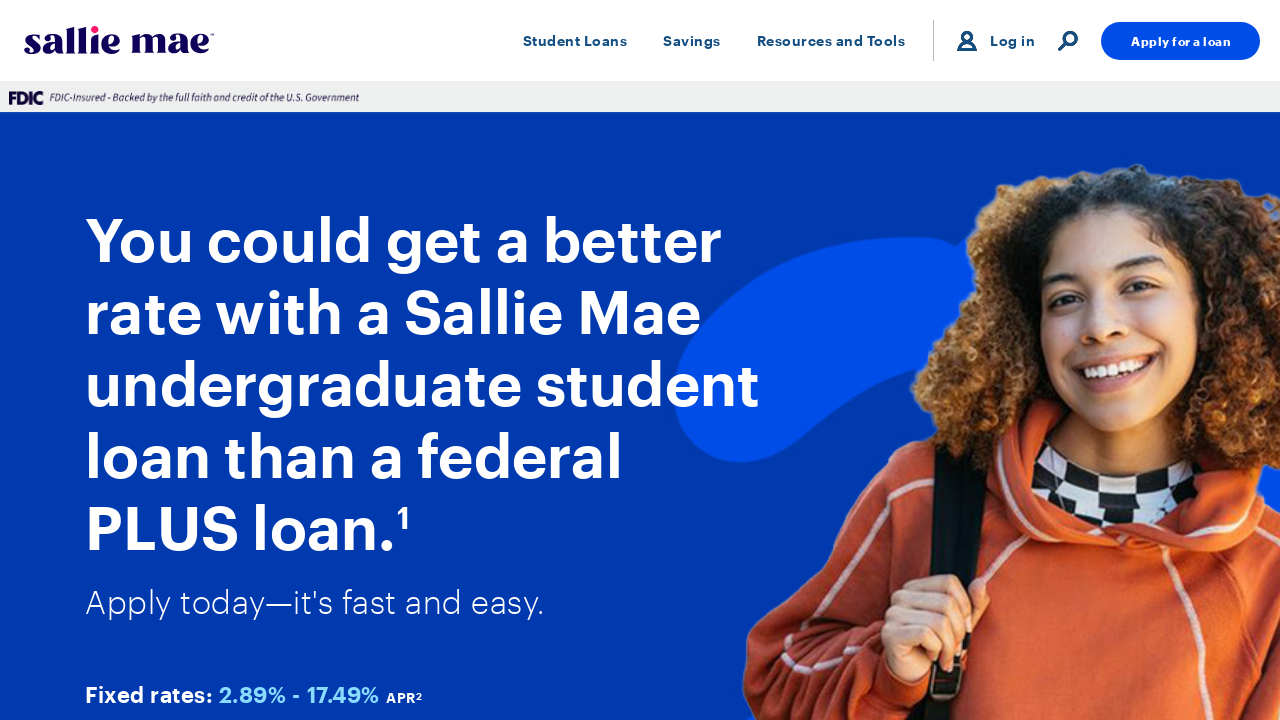

Located all accordion buttons on the page
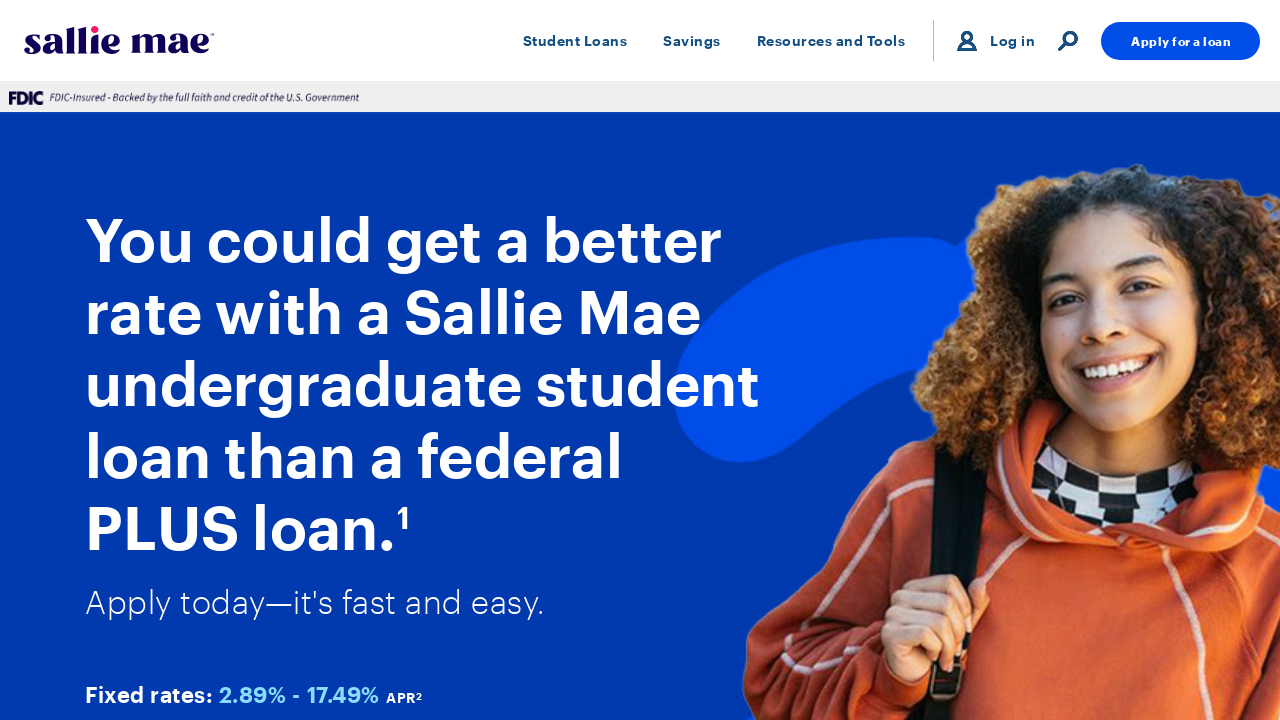

Located first PDF link on the page
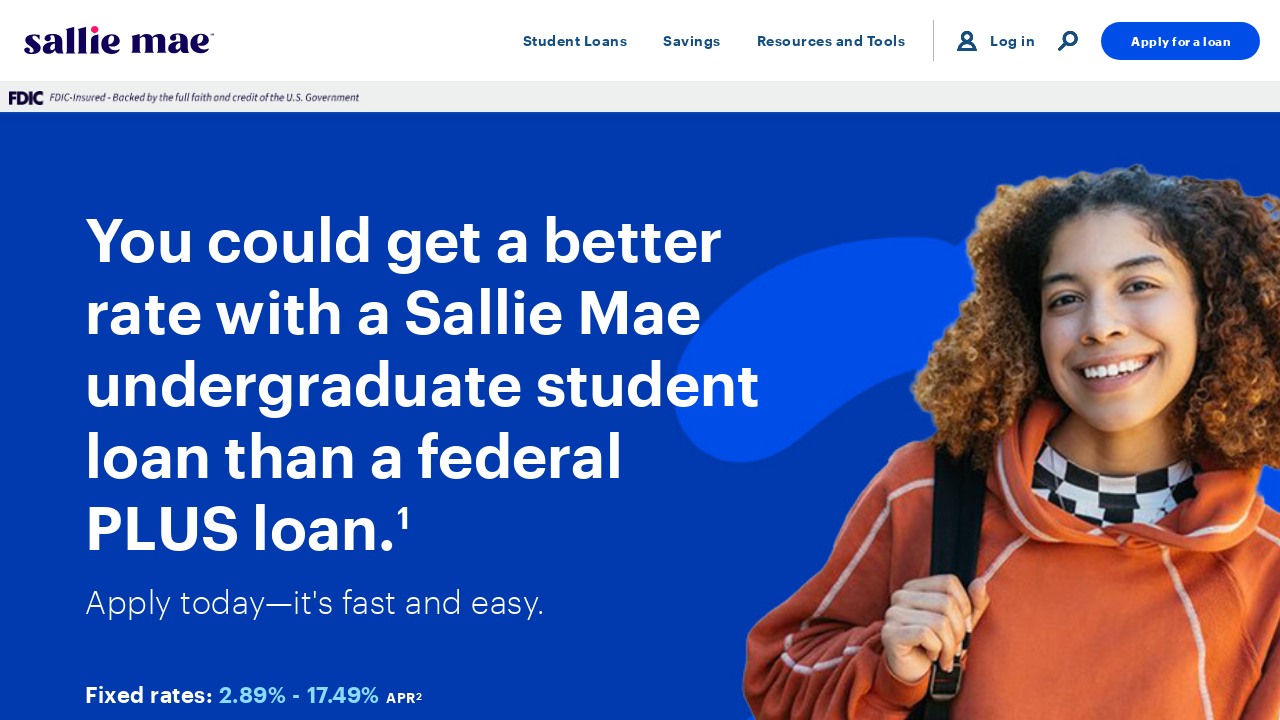

Clicked the first PDF link
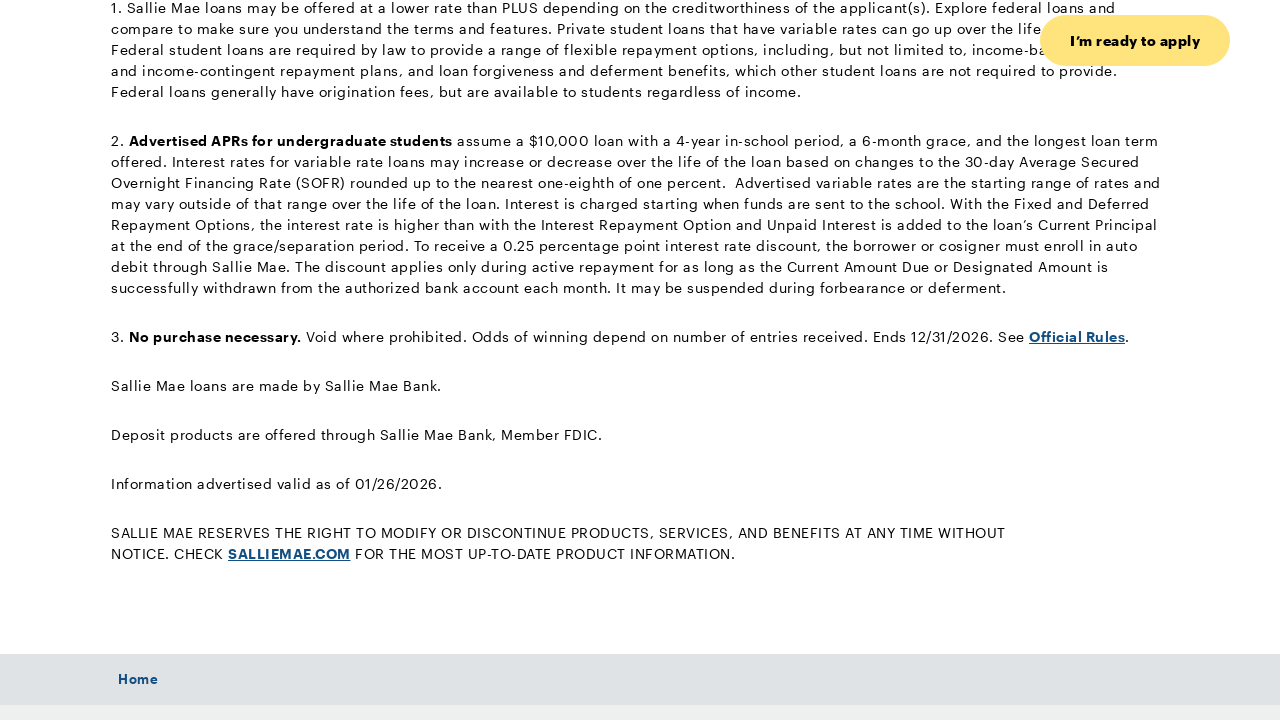

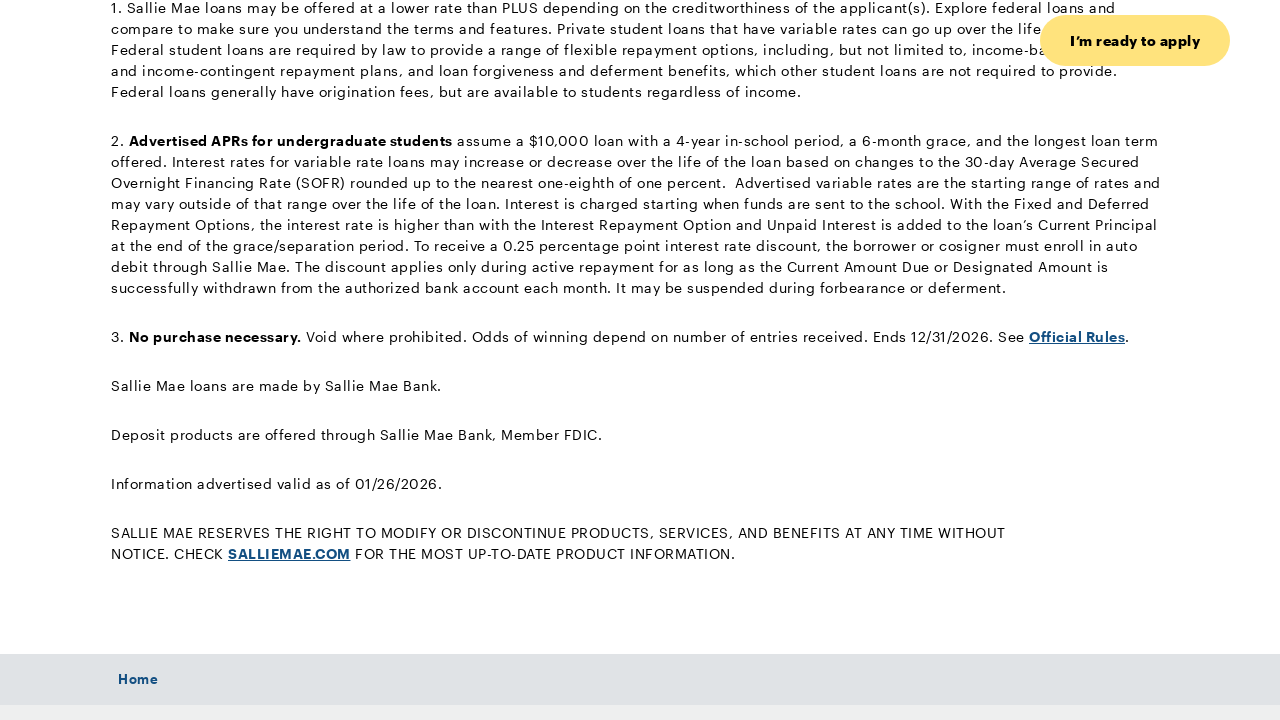